Tests browser window resizing functionality by first maximizing the window, then resizing it to a specific dimension (516x600 pixels)

Starting URL: https://www.youtube.com/

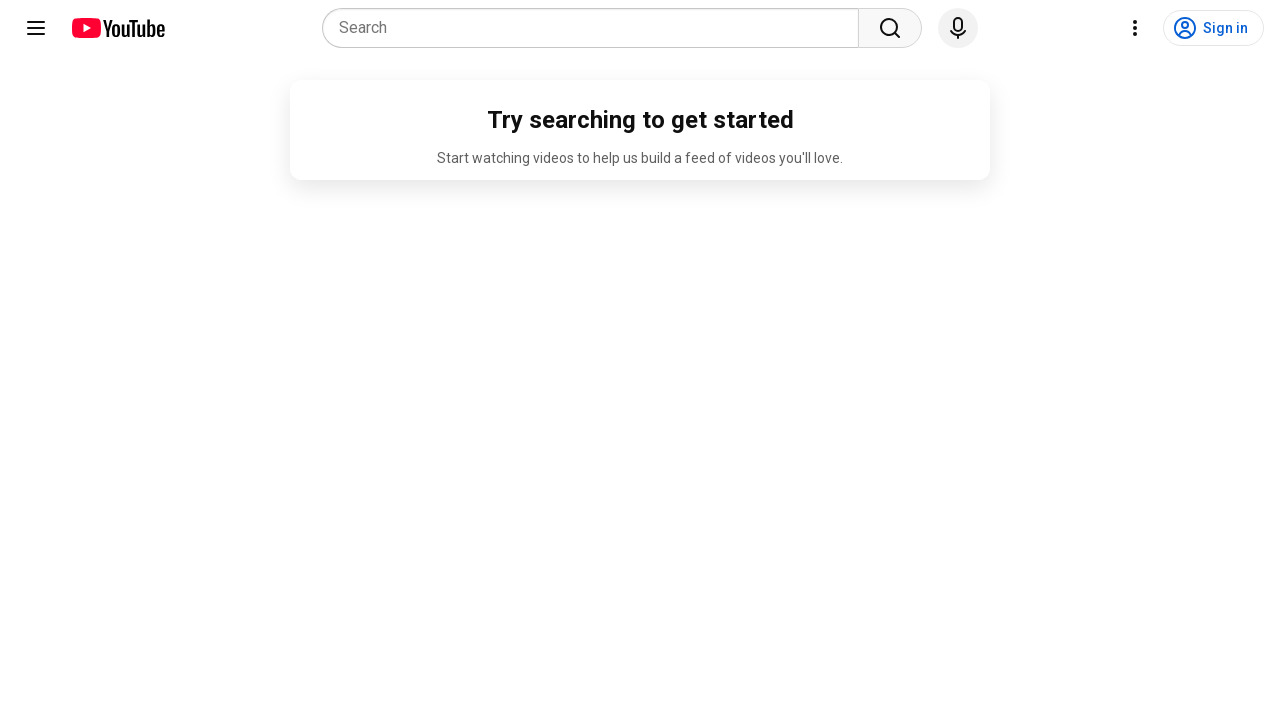

Maximized browser window to 1920x1080 viewport
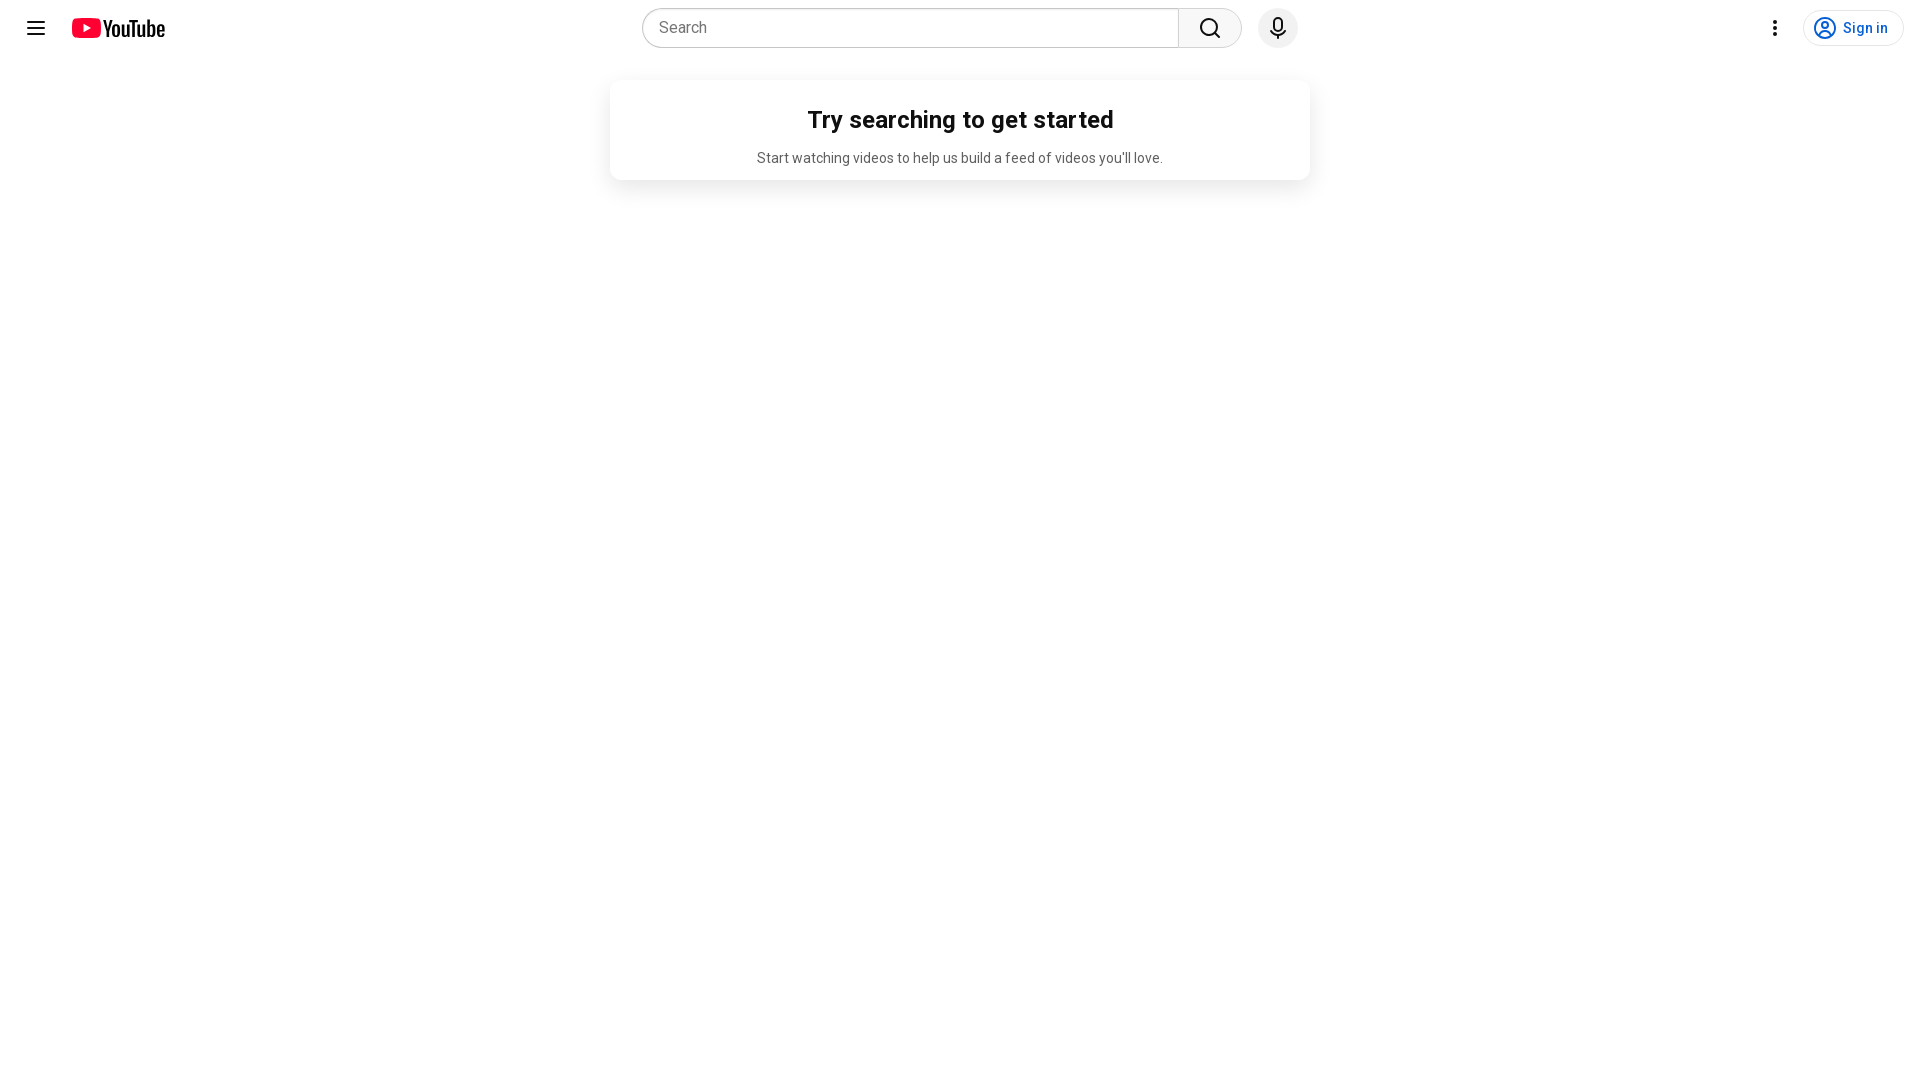

Waited 4000ms for page to load
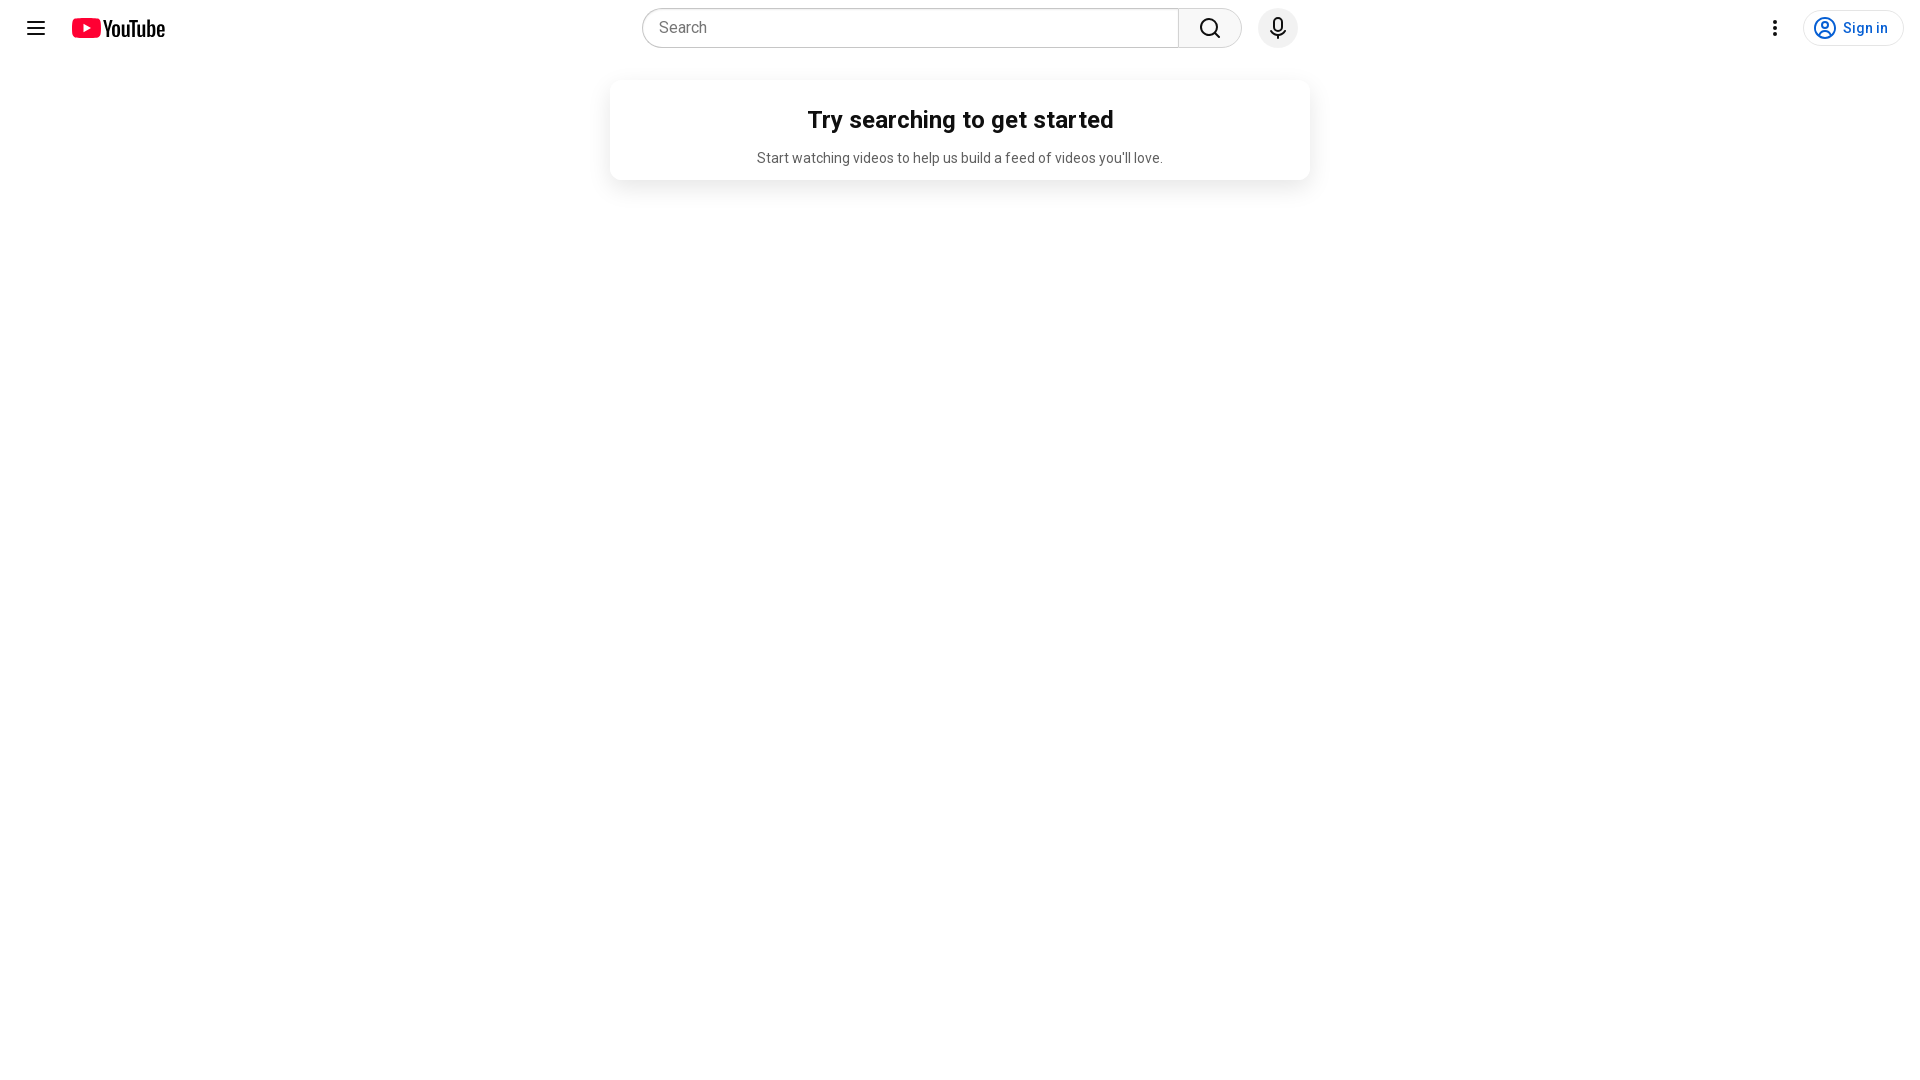

Resized browser window to 516x600 pixels
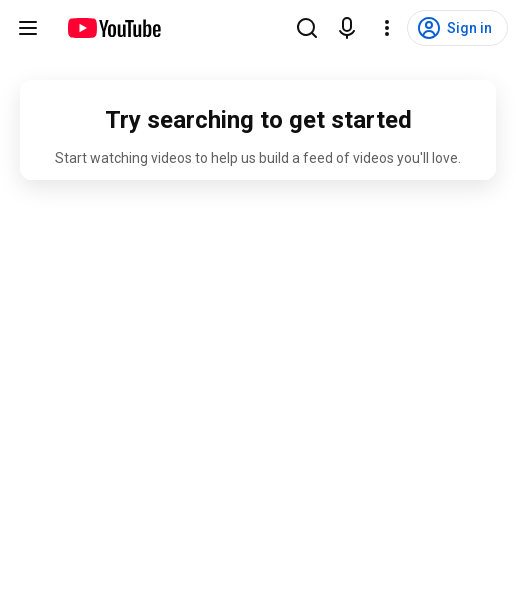

Waited 2000ms to observe the window resize change
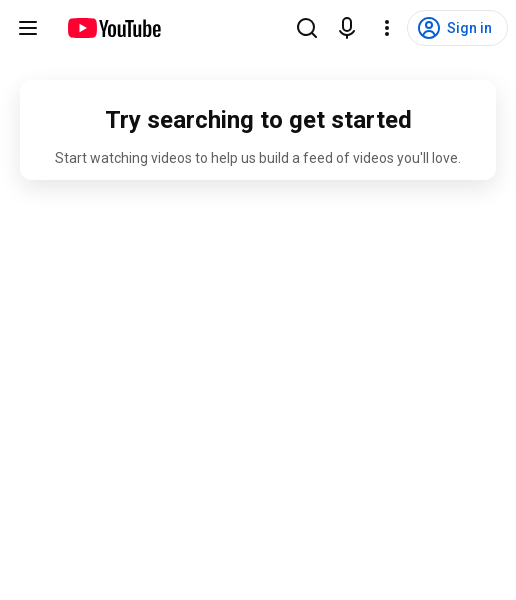

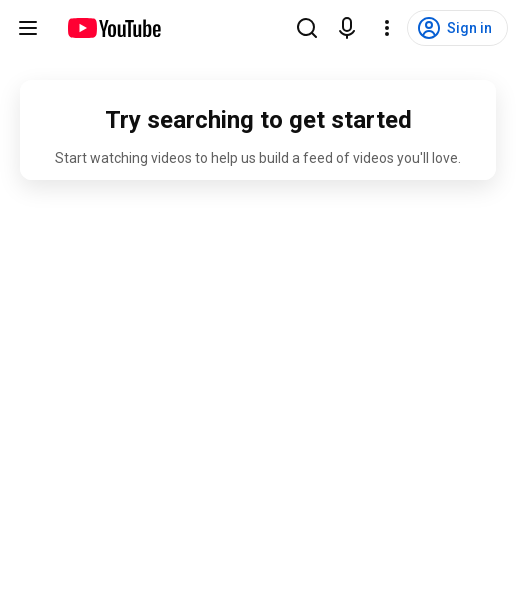